Navigates to Python.org homepage and hovers over the Downloads link in the navigation menu

Starting URL: https://www.python.org/

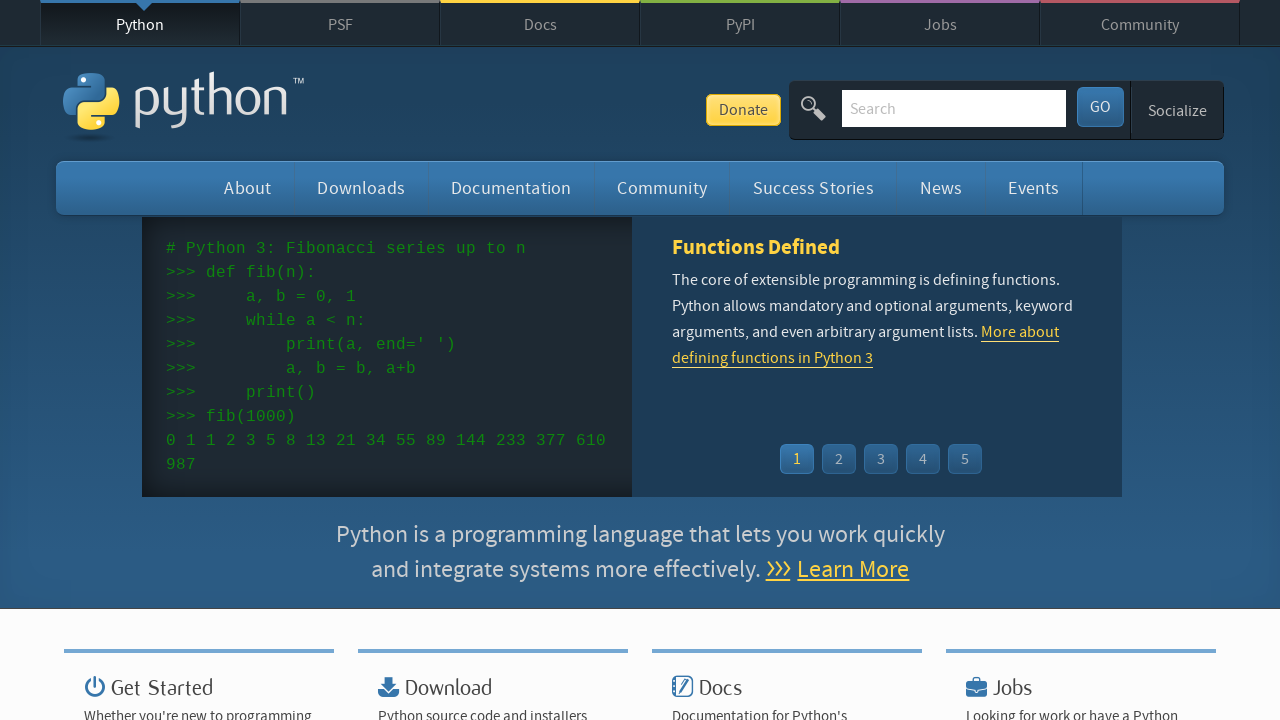

Waited for Downloads link to be available in navigation menu
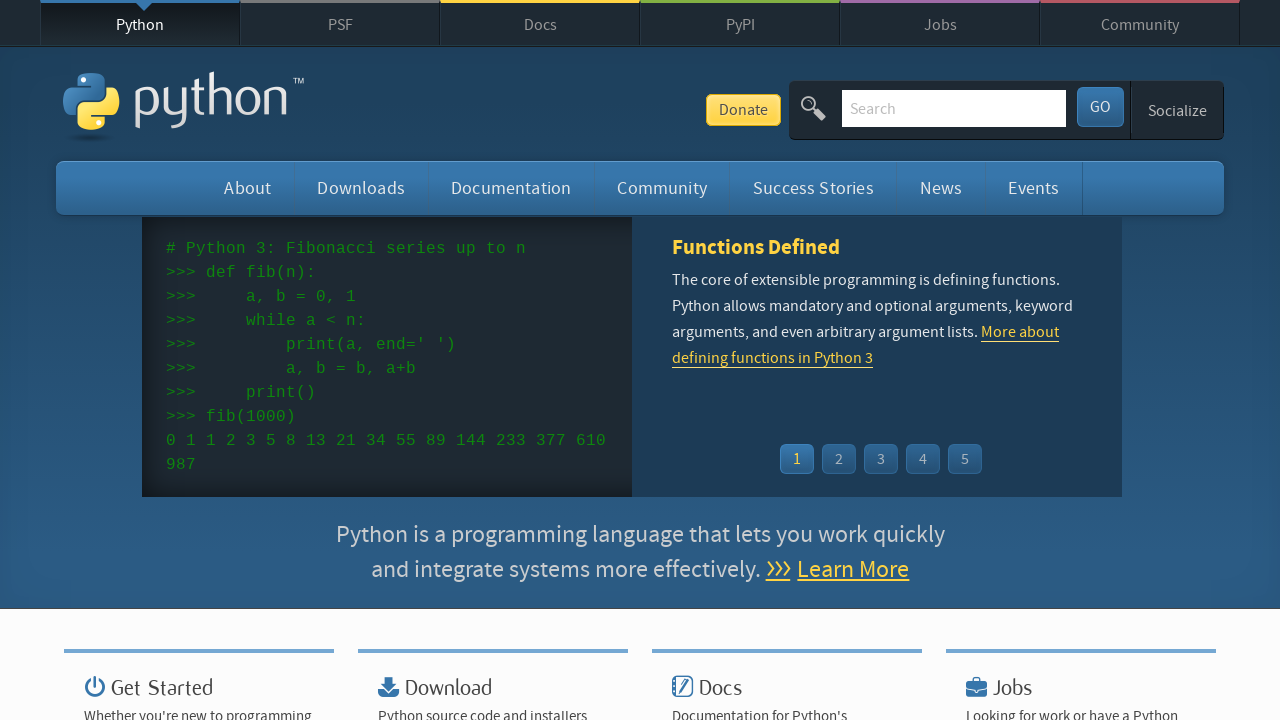

Hovered over the Downloads link
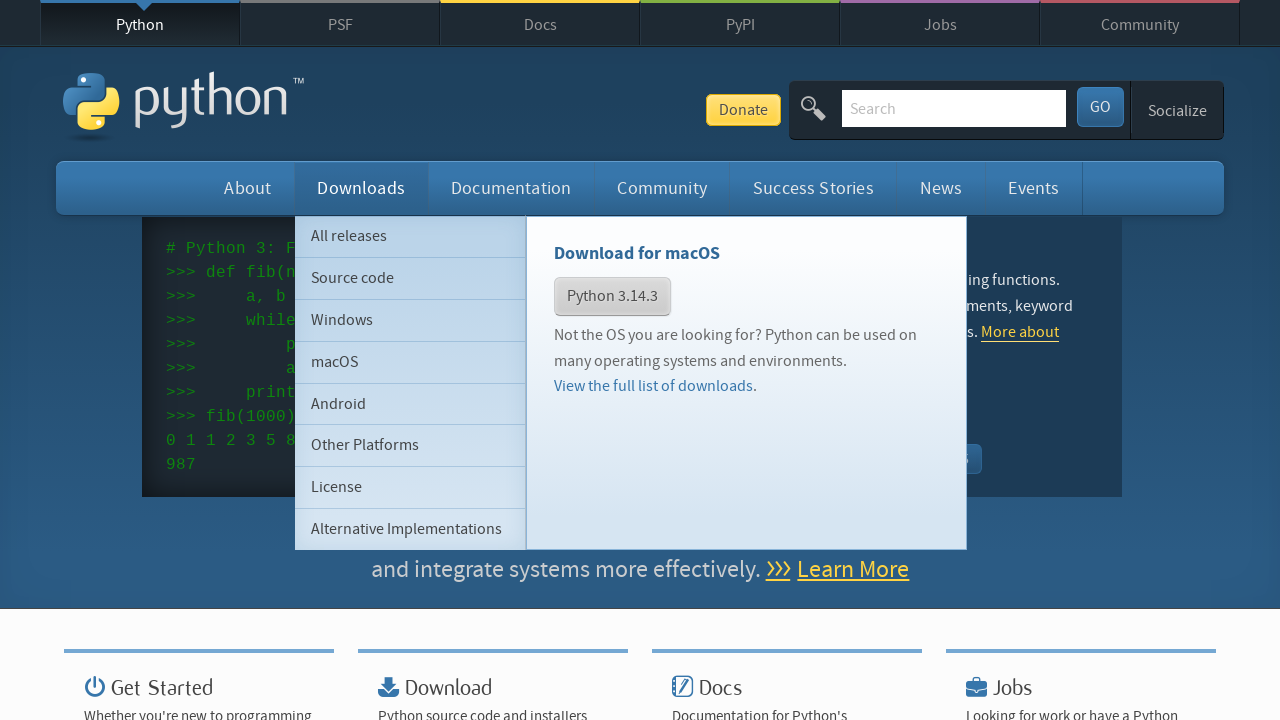

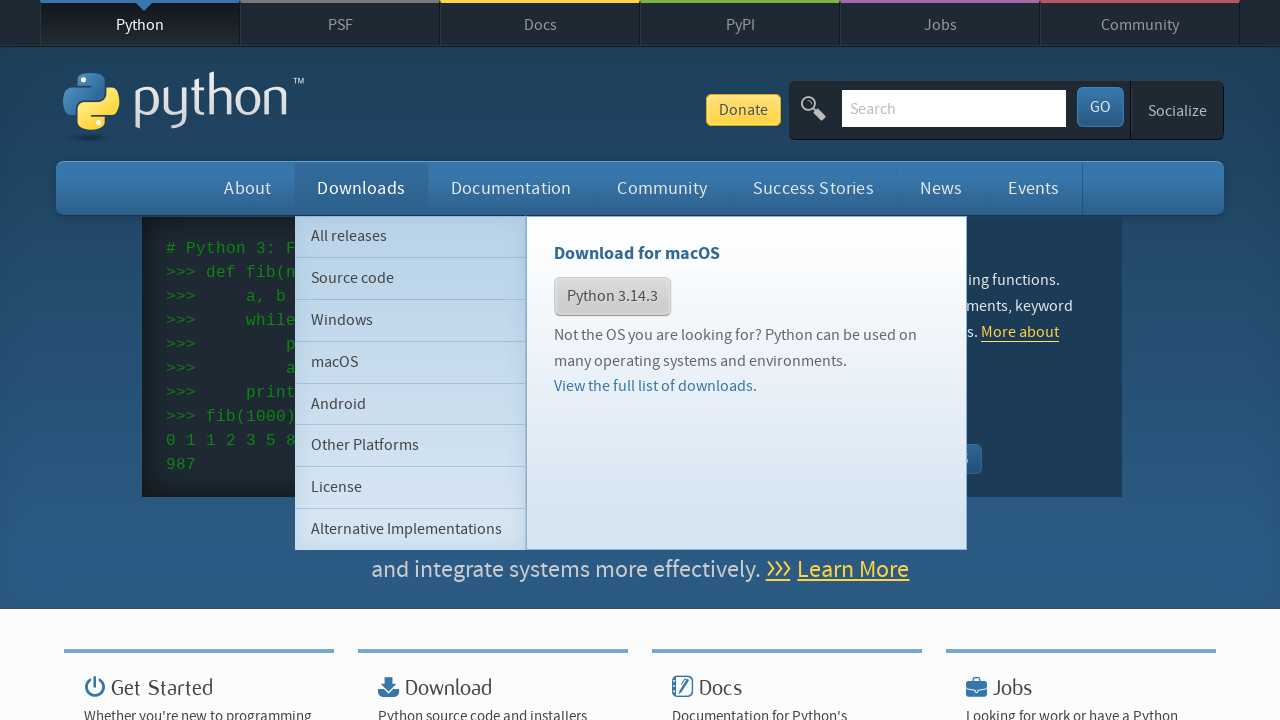